Tests the green loading button using explicit waits, verifying each state transition from button click to loading to success.

Starting URL: https://uljanovs.github.io/site/examples/loading_color

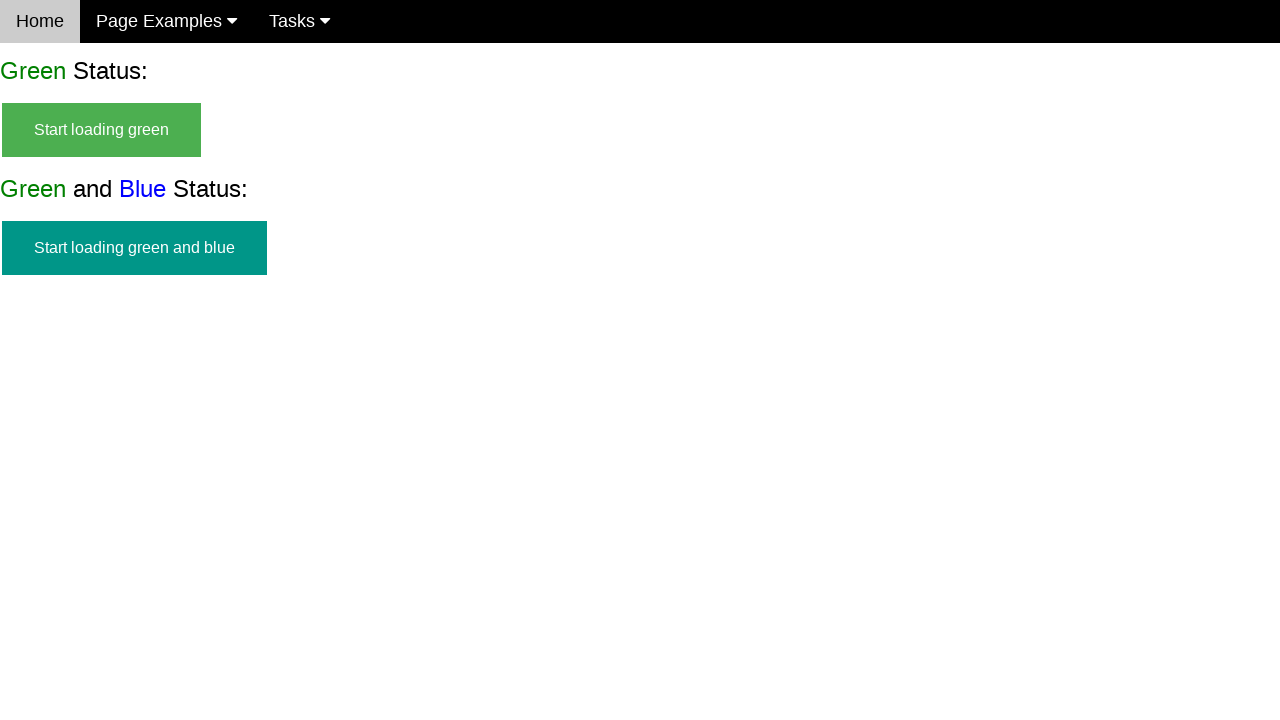

Waited for green start button to be visible
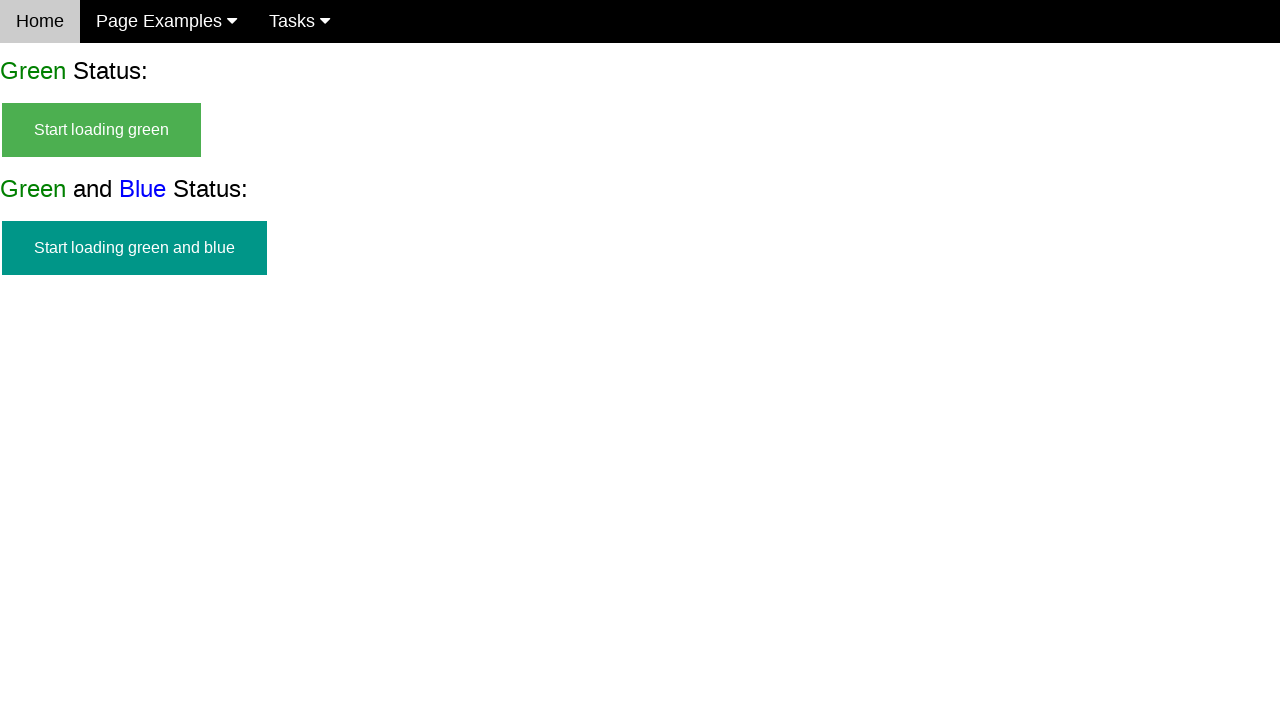

Clicked green start button at (102, 130) on #start_green
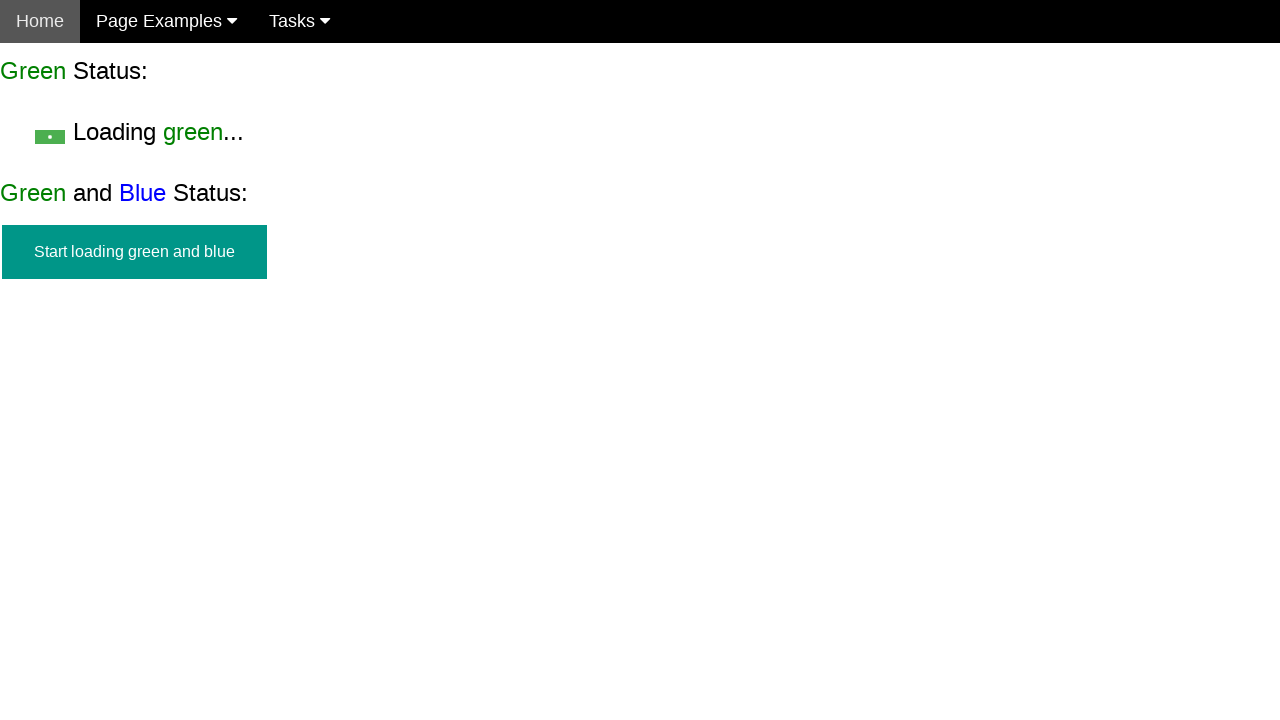

Waited for green loading state to appear
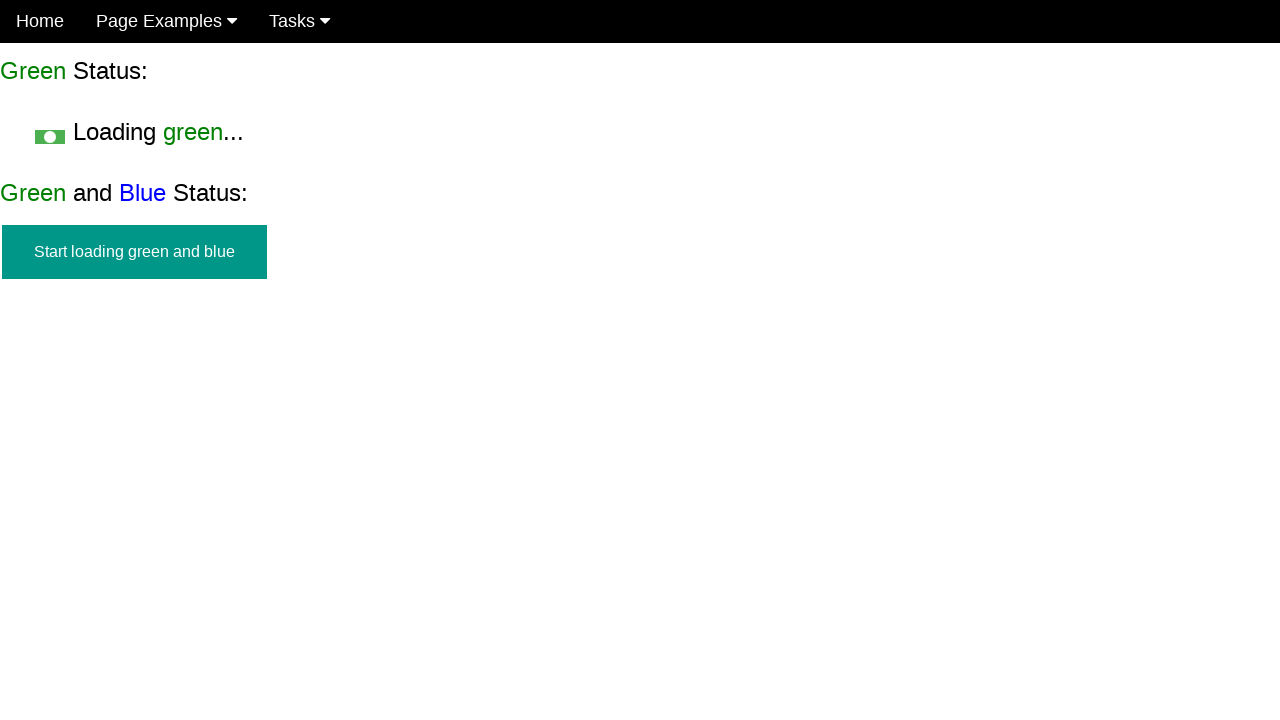

Verified green loading indicator is visible
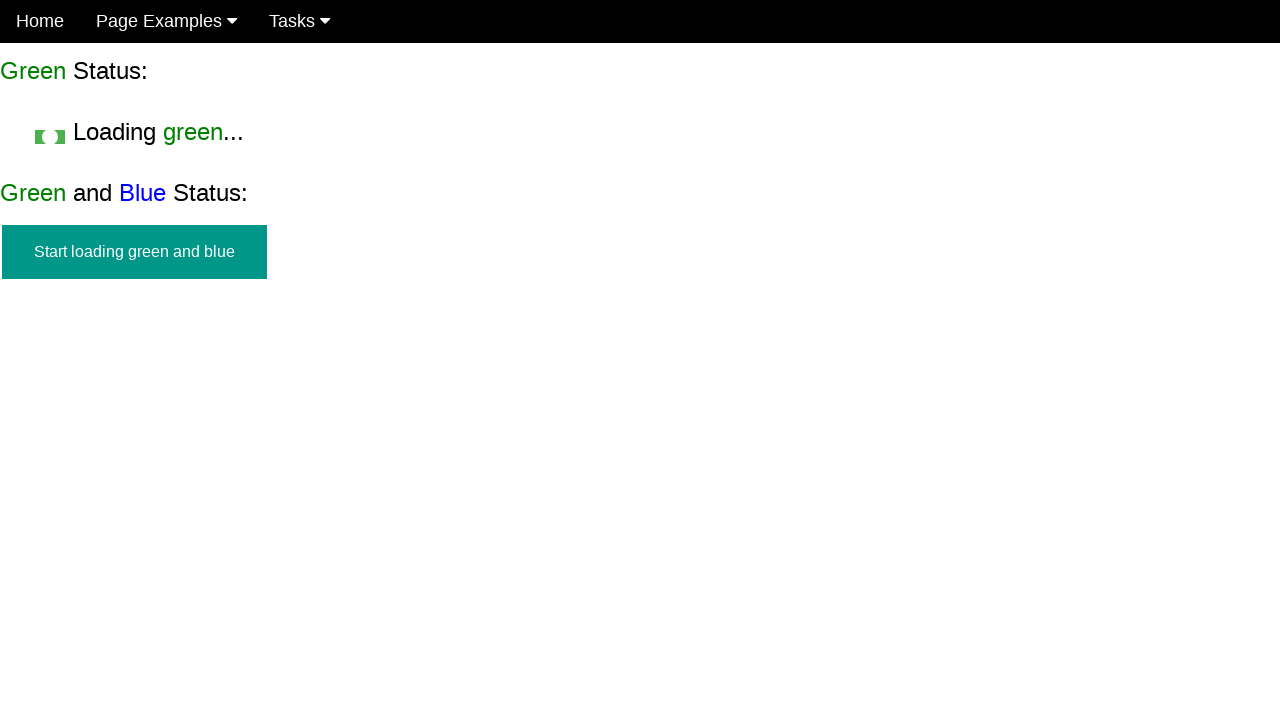

Verified green start button is hidden
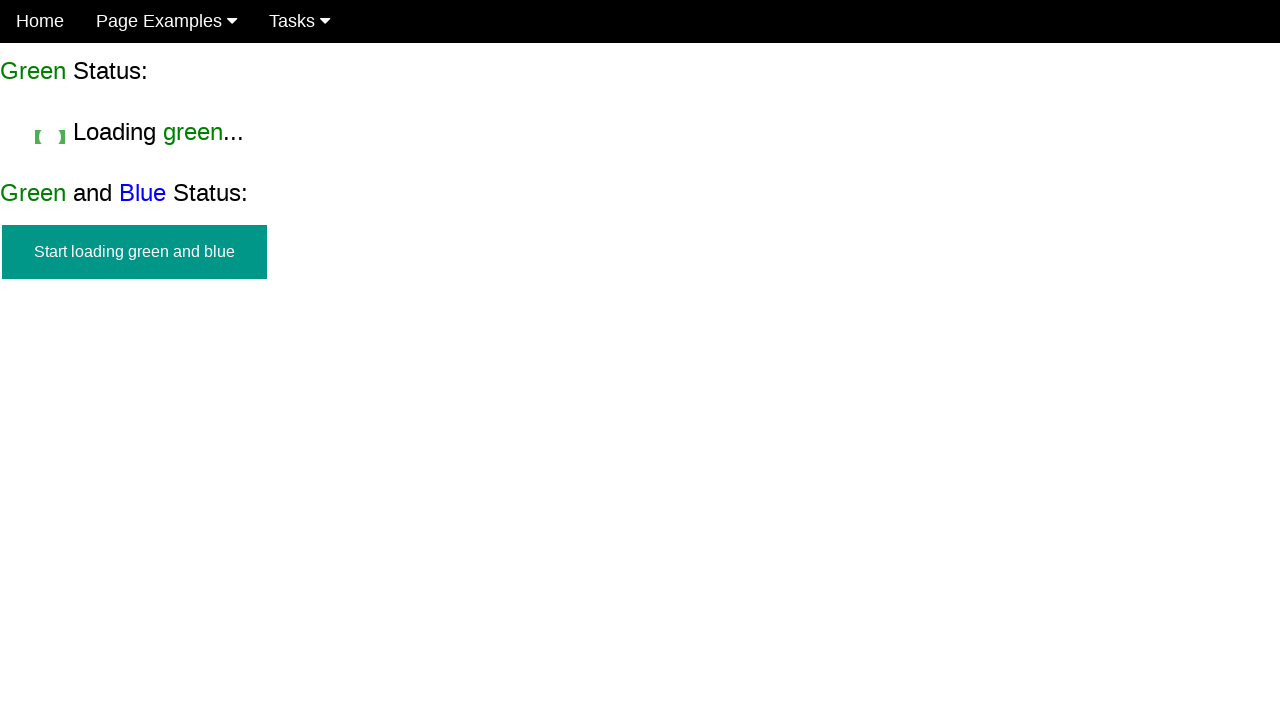

Waited for green success message to appear
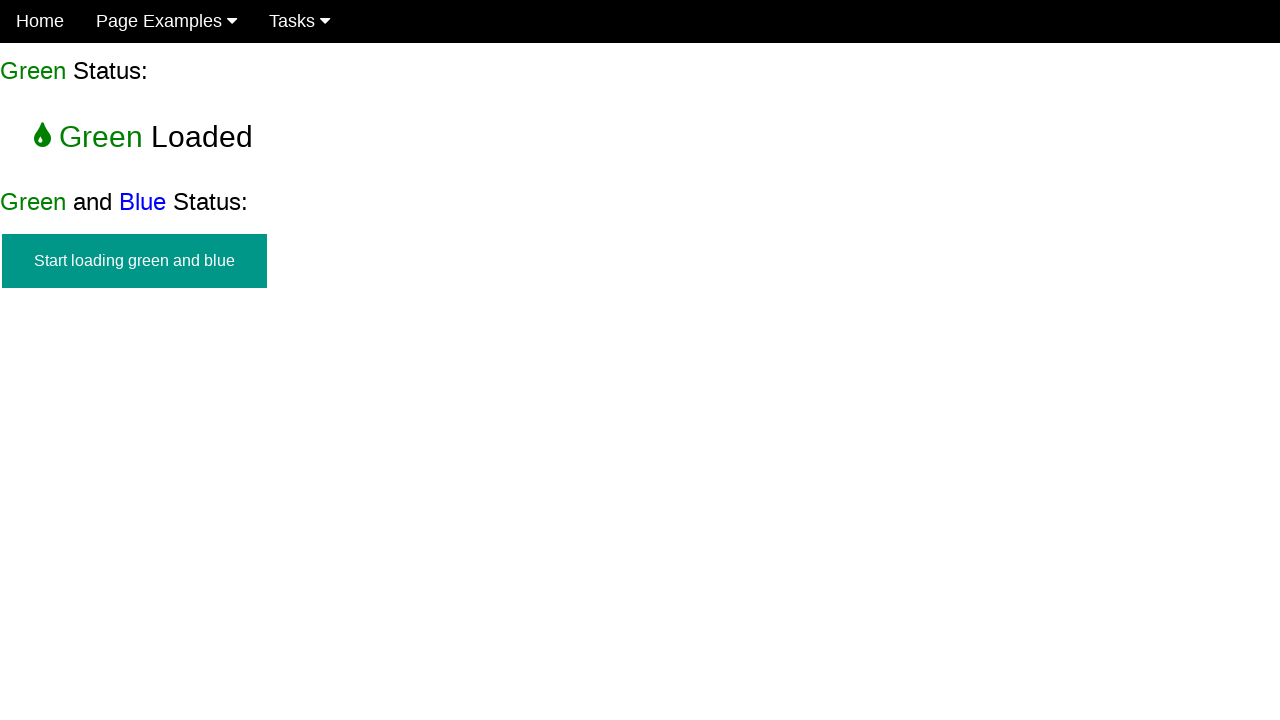

Verified green success message is visible
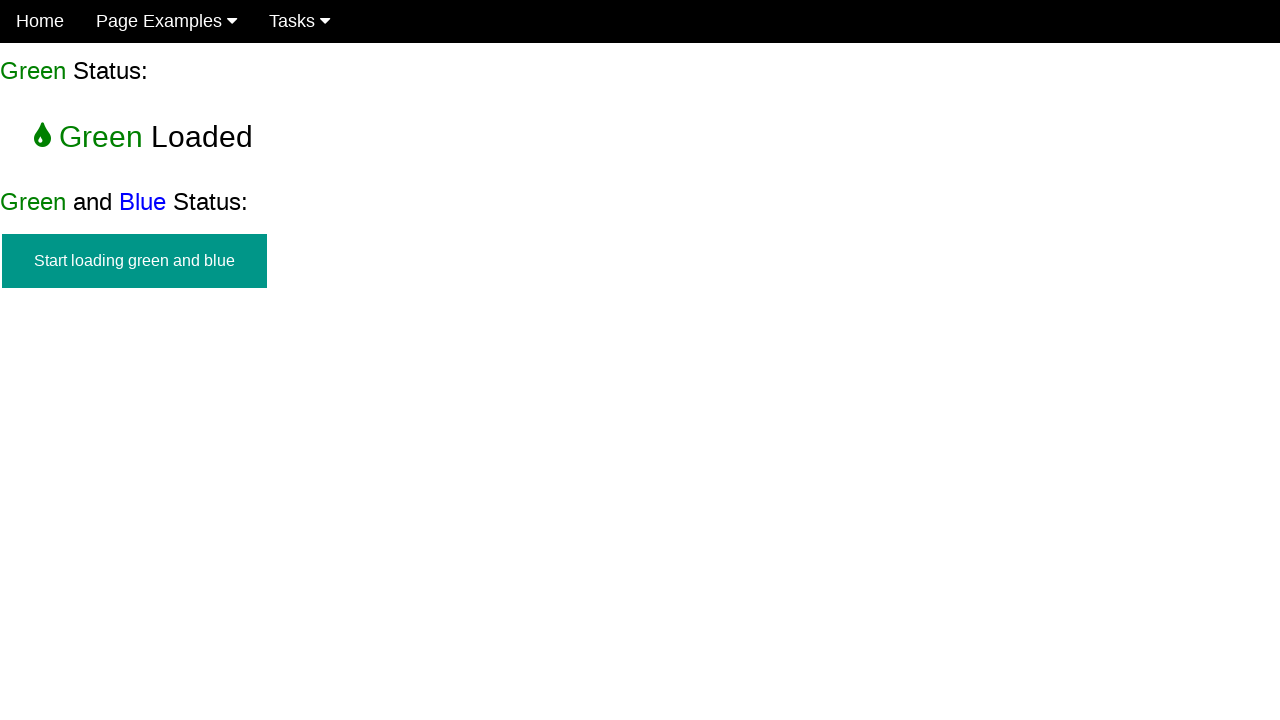

Verified green start button is hidden after success
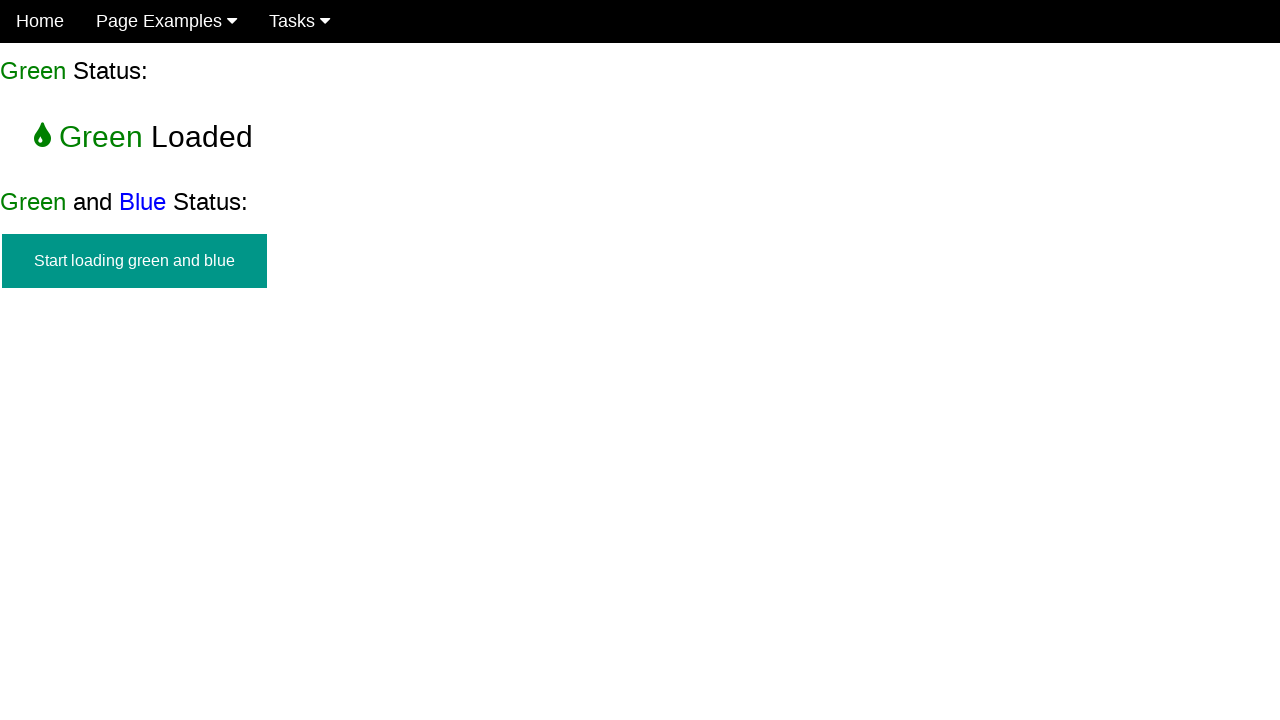

Verified green loading indicator is hidden after success
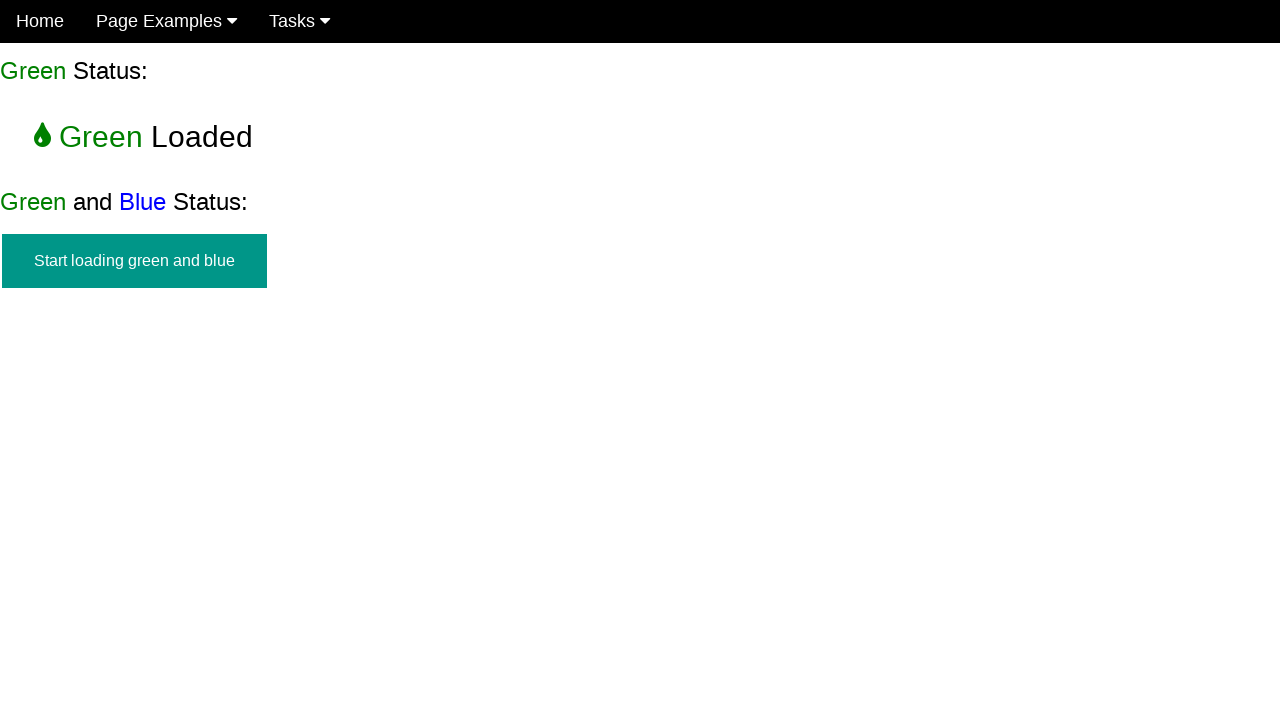

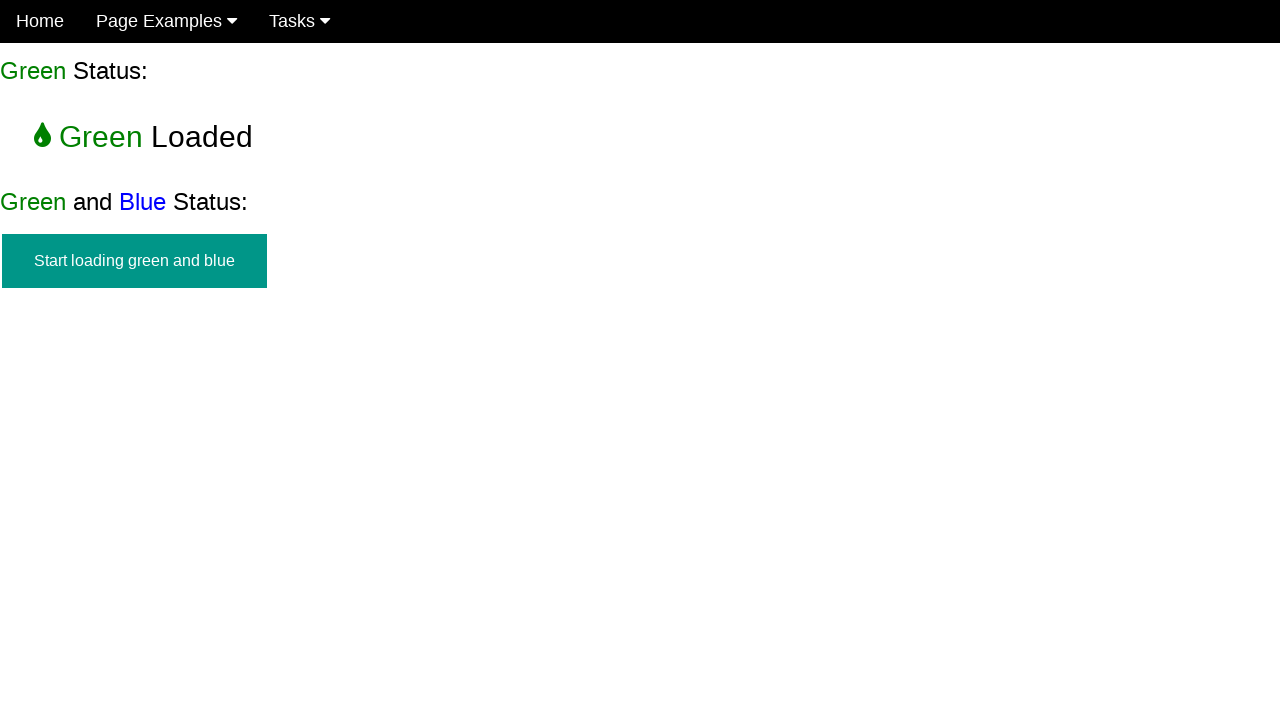